Tests a form interaction that requires extracting a value from an image element's attribute, performing a mathematical calculation (log of absolute value of 12*sin(x)), filling the answer field, checking a checkbox, selecting a radio button, and submitting the form.

Starting URL: http://suninjuly.github.io/get_attribute.html

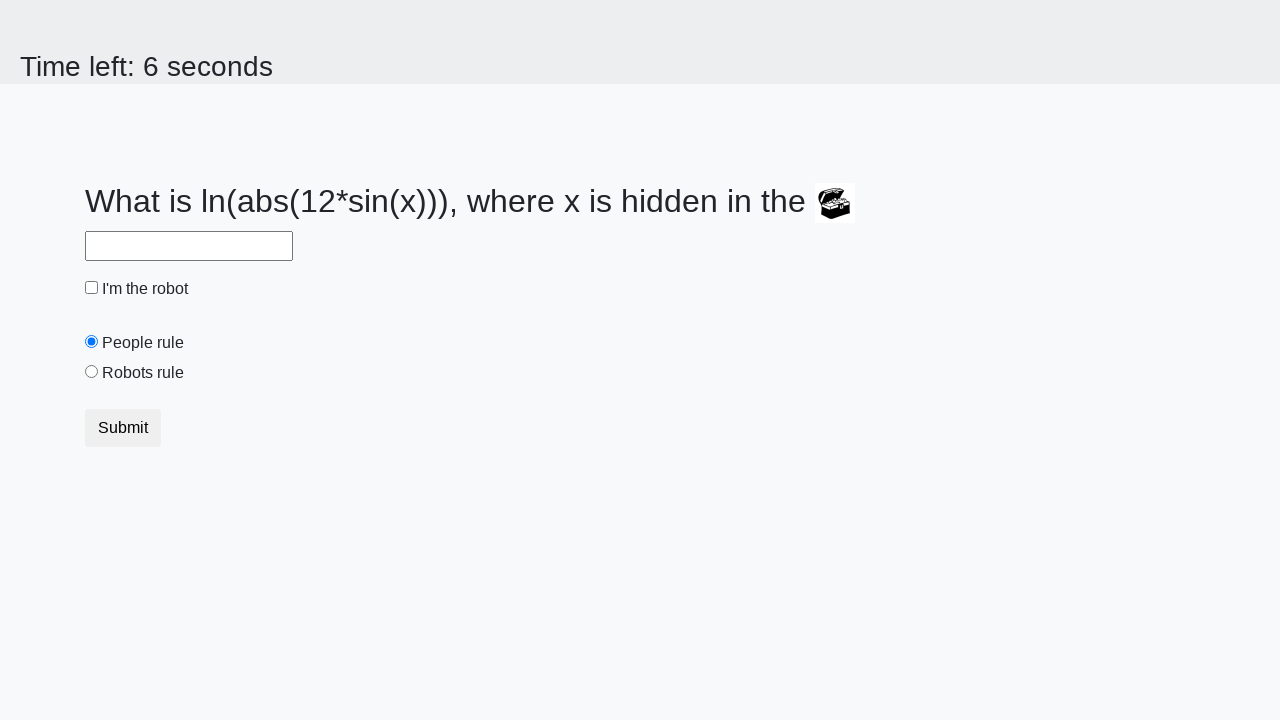

Located image element with src containing '.png'
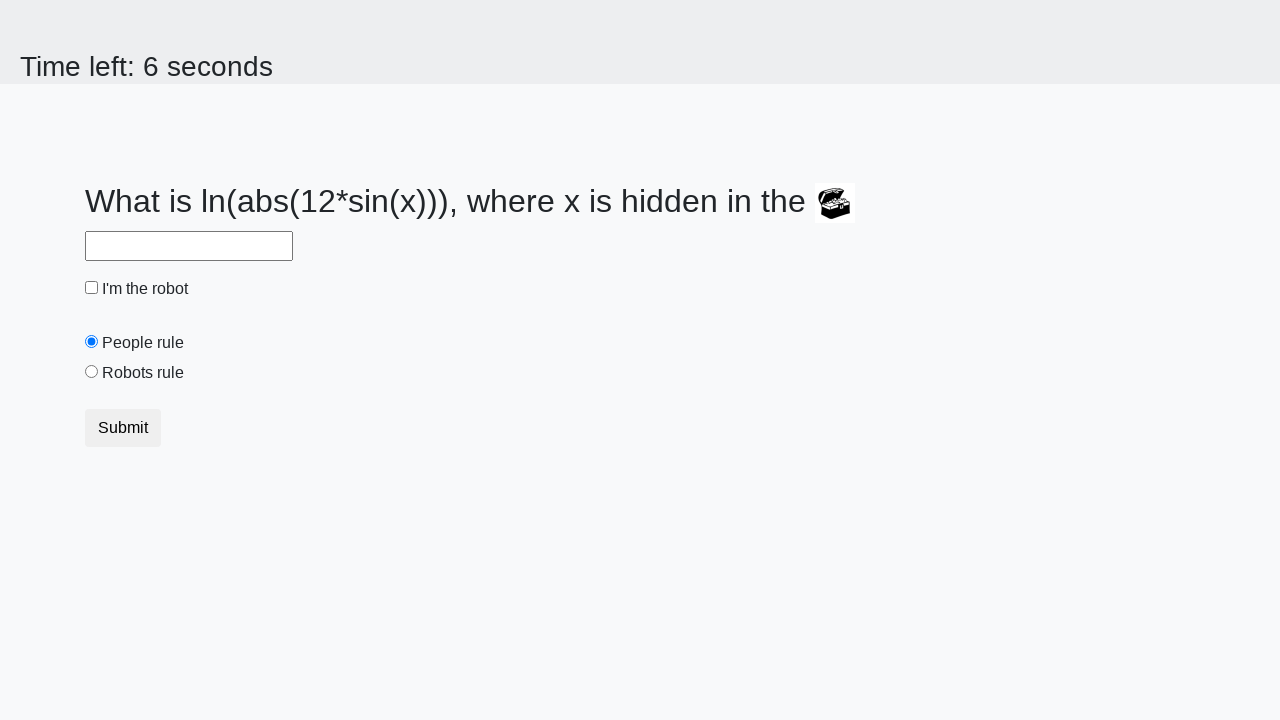

Extracted 'valuex' attribute from image element: 771
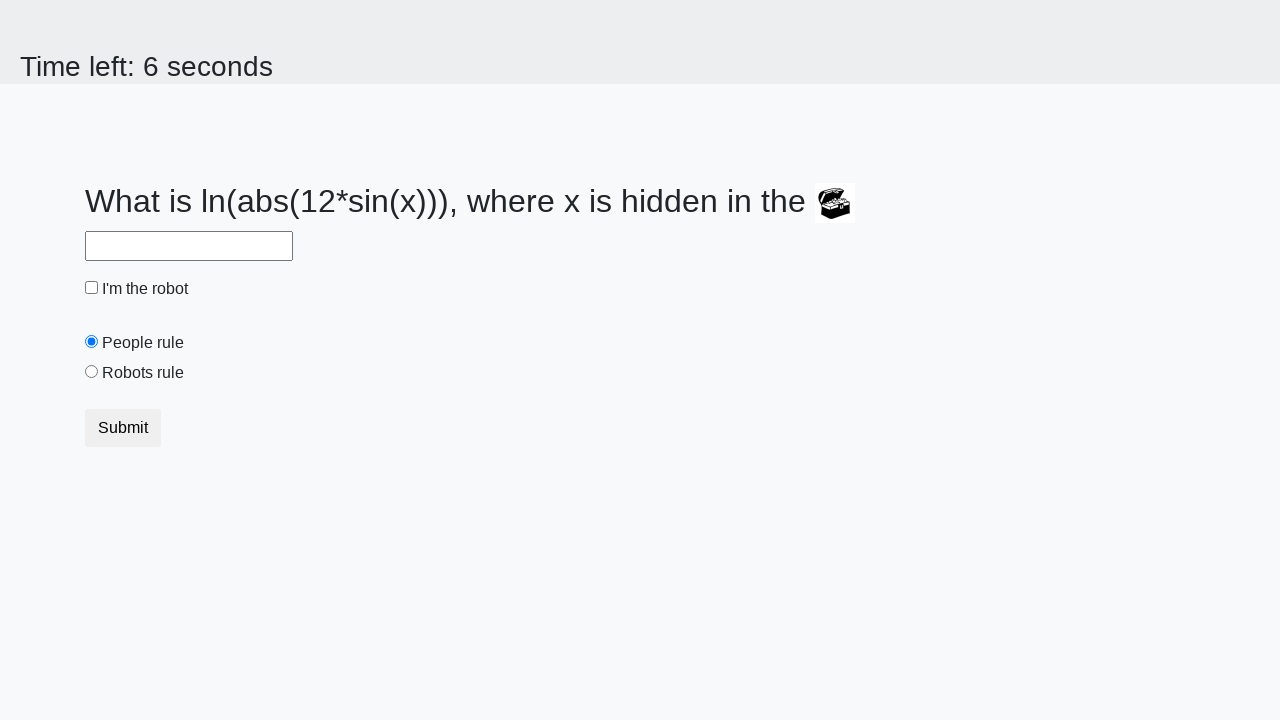

Calculated answer using formula log(|12*sin(771)|) = 2.4504532170951365
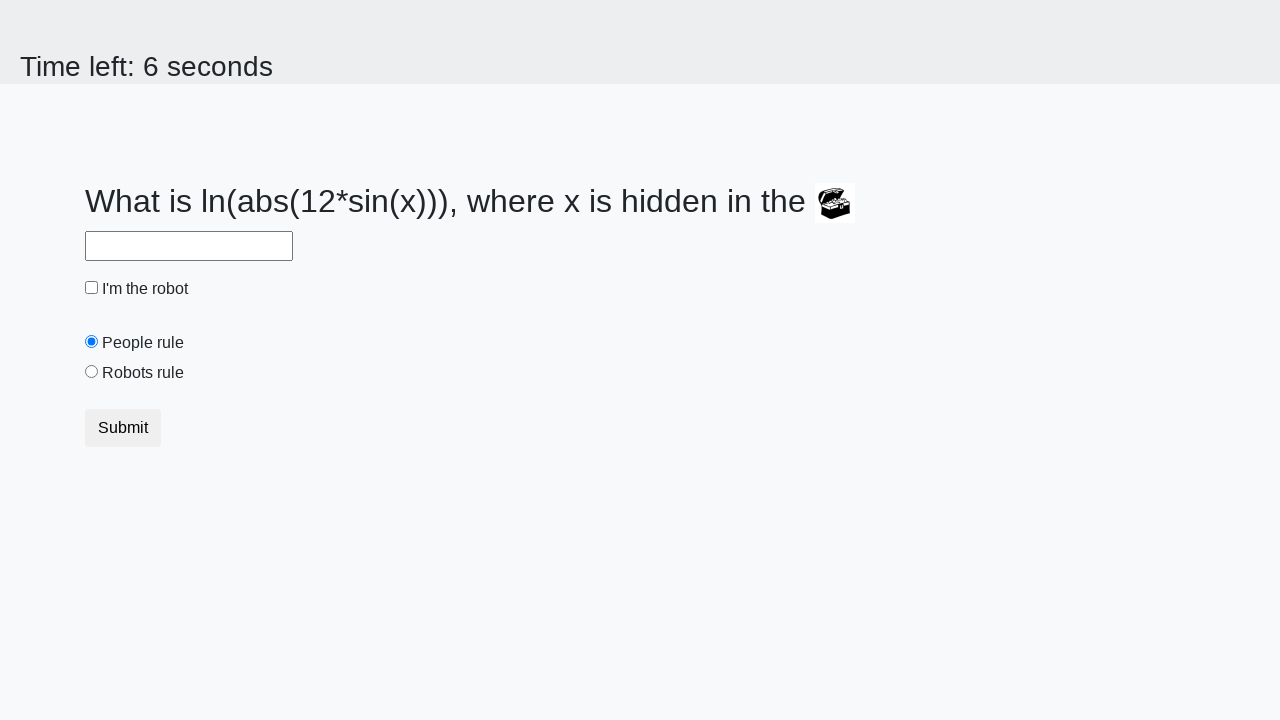

Filled answer field with calculated value: 2.4504532170951365 on #answer
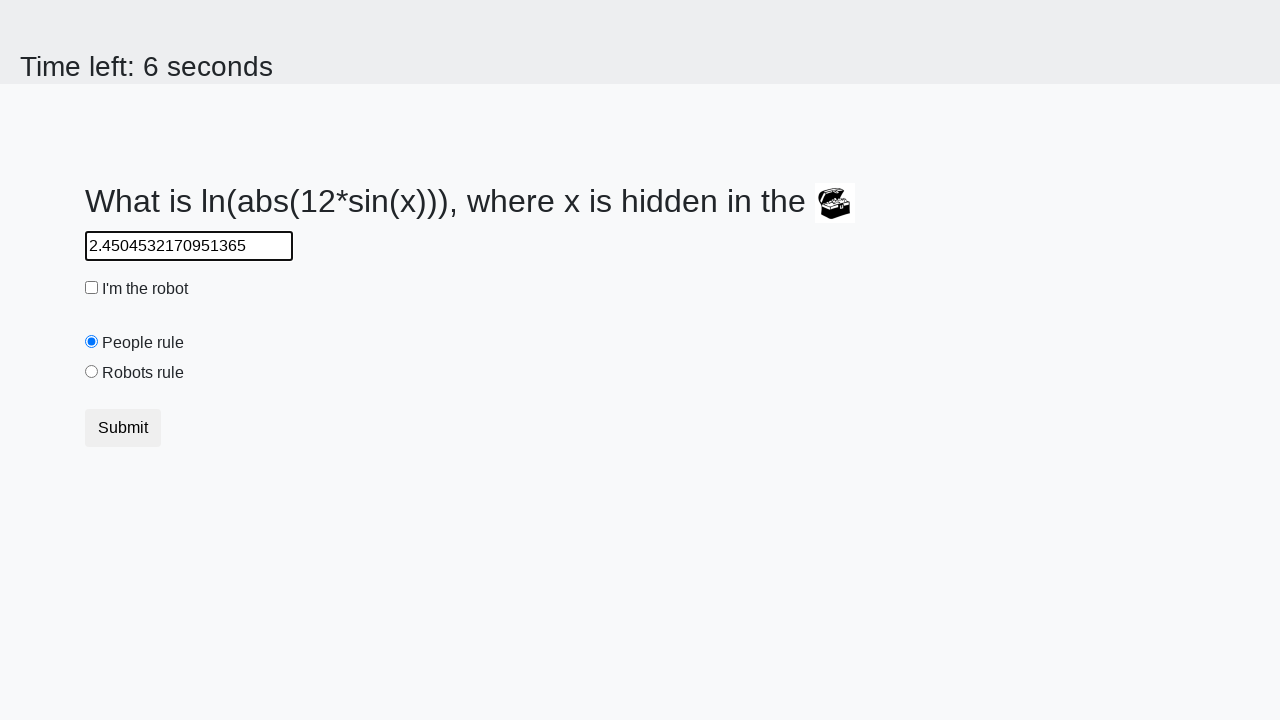

Checked the checkbox at (92, 288) on [type='checkbox']
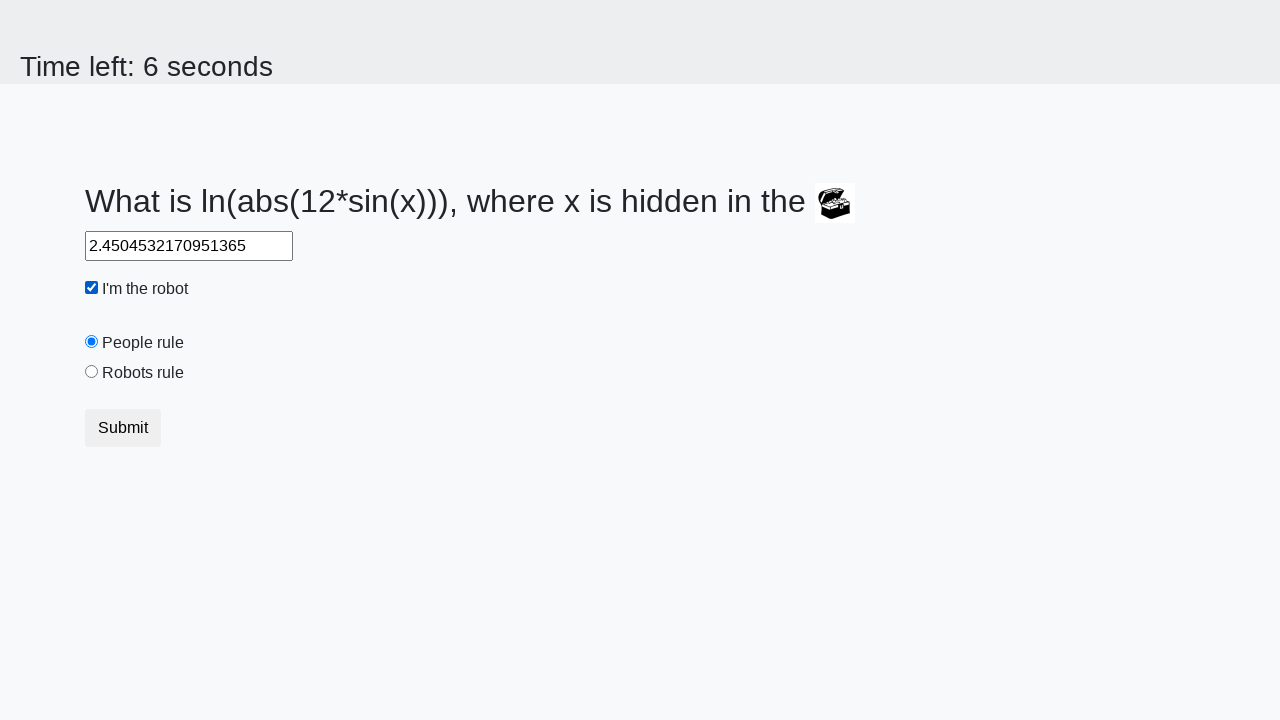

Selected 'robots' radio button at (92, 372) on [value='robots']
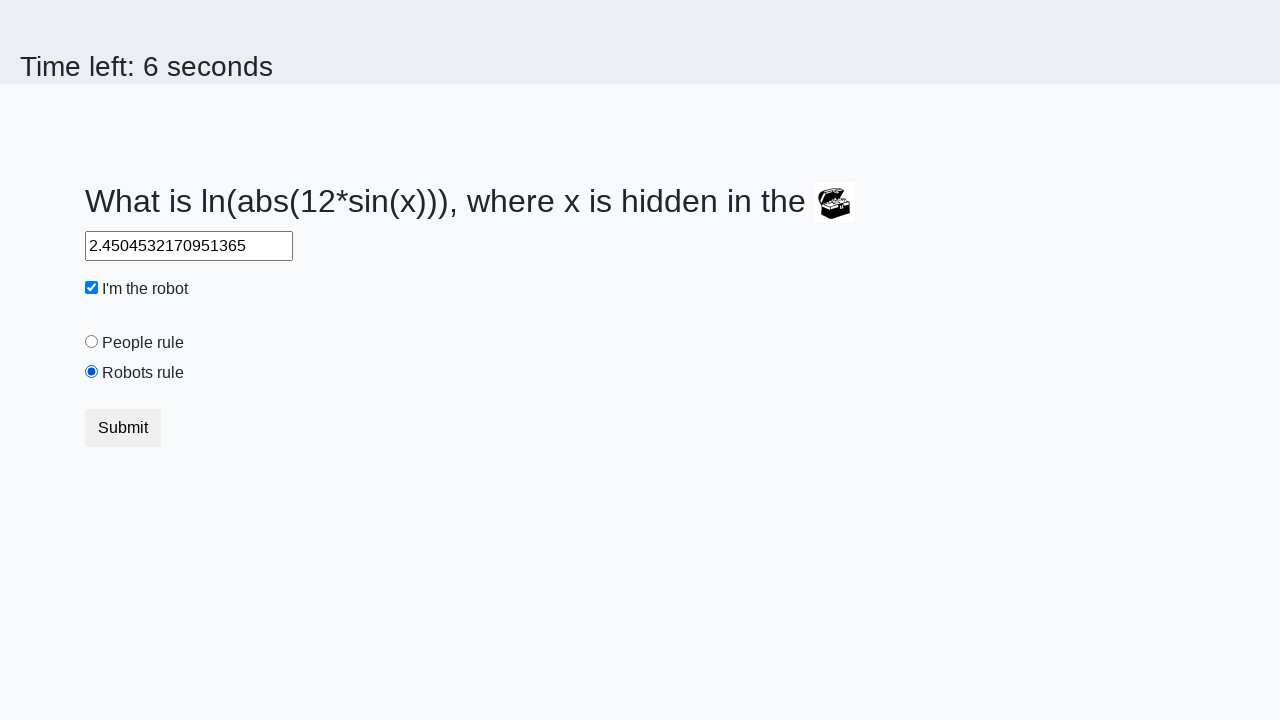

Clicked submit button to complete form submission at (123, 428) on button.btn
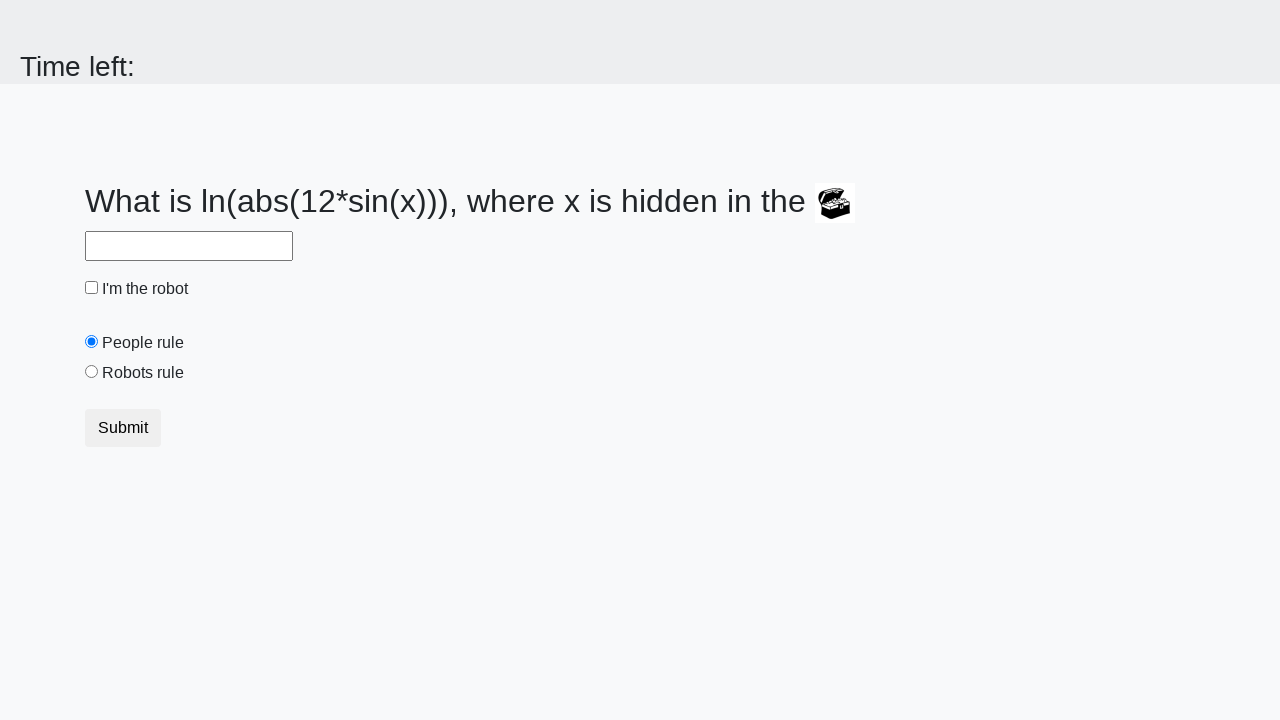

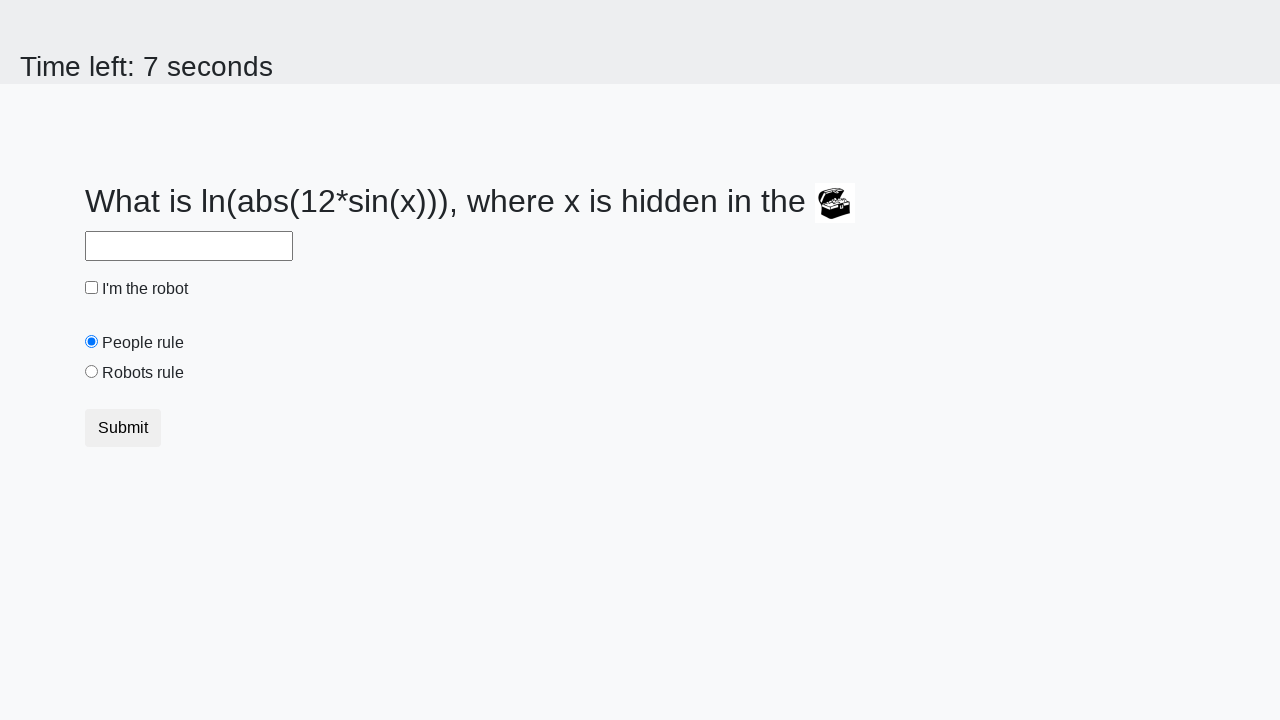